Fills out a signup form with first name, last name, and email fields, then submits the form

Starting URL: https://secure-retreat-92358.herokuapp.com/

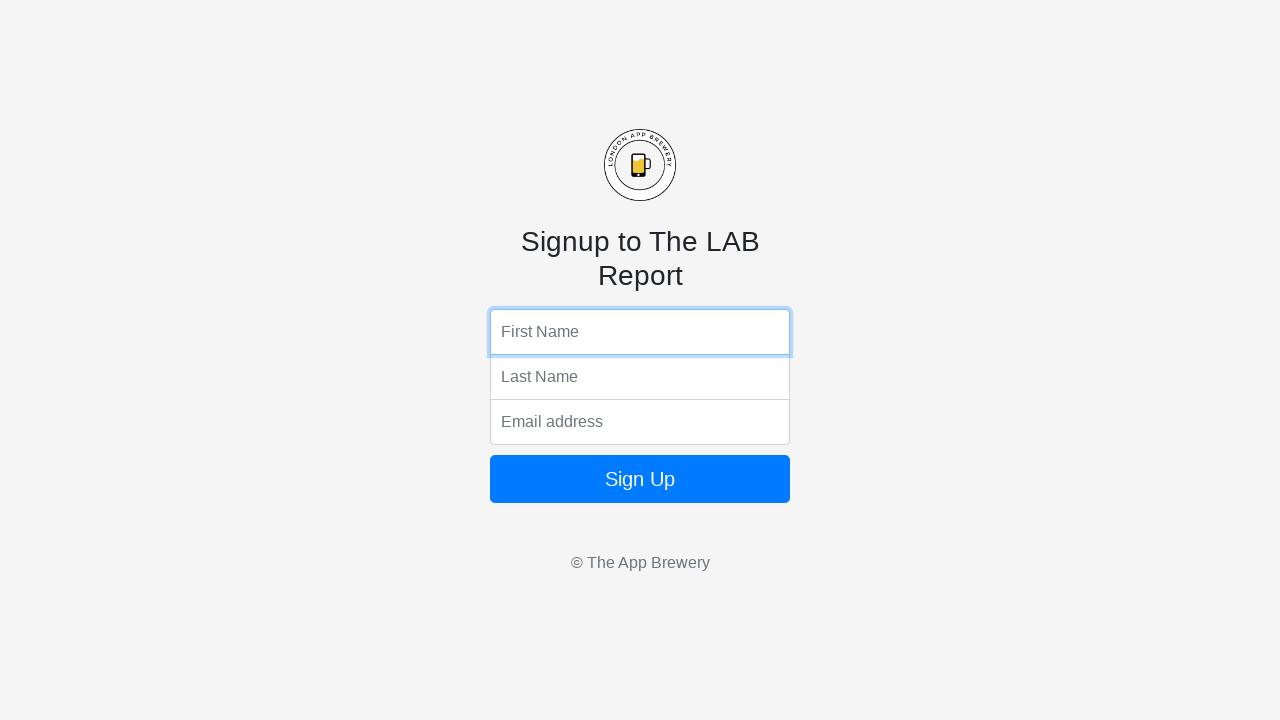

Filled first name field with 'Marcus' on input[name='fName']
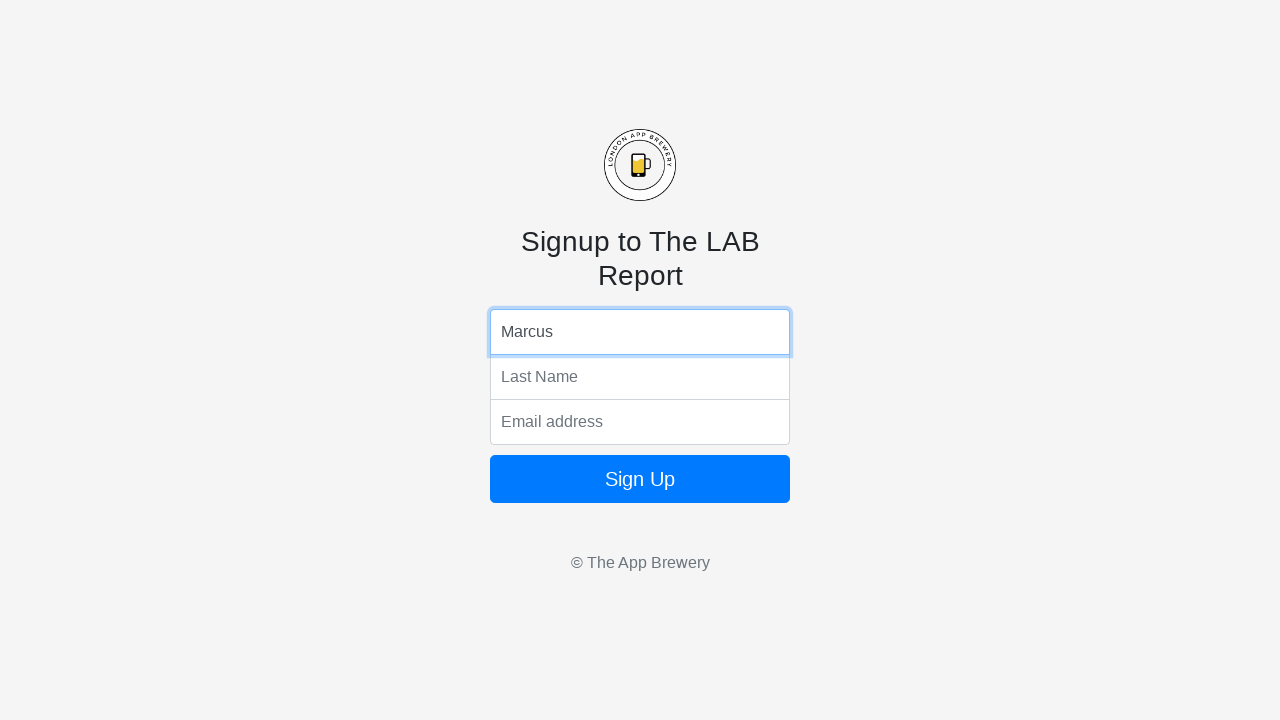

Filled last name field with 'Henderson' on input[name='lName']
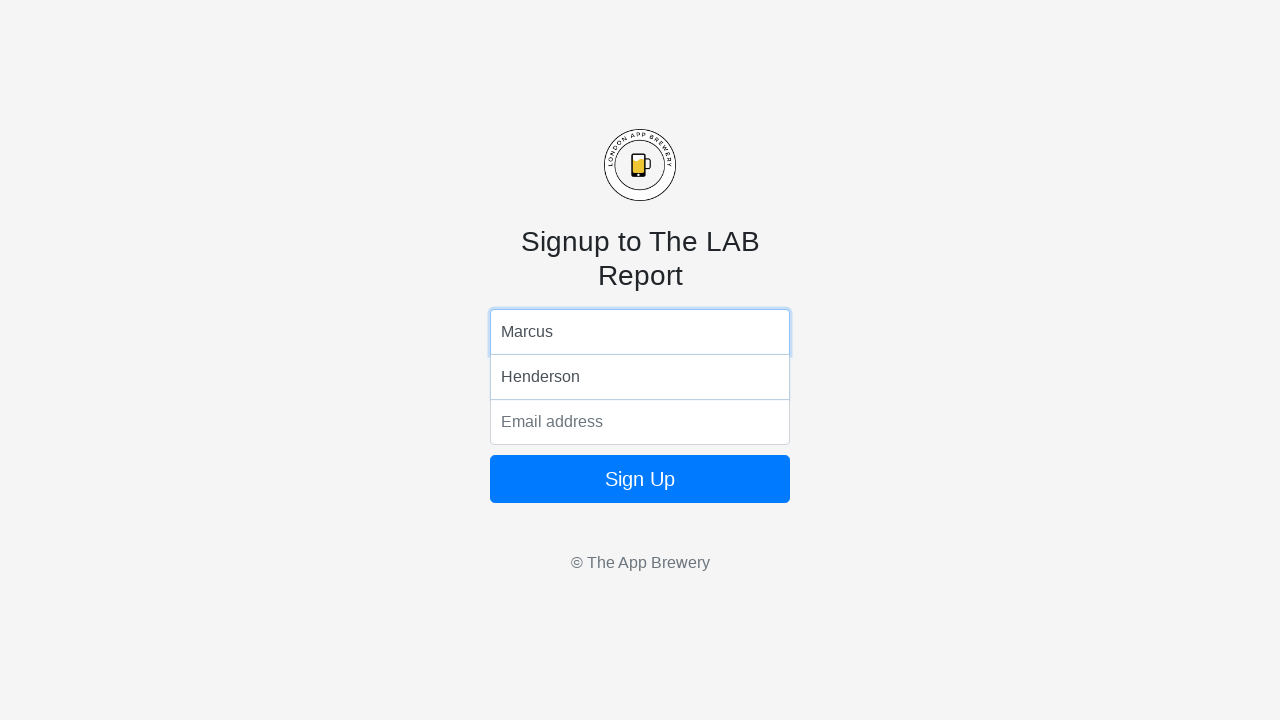

Filled email field with 'marcus.henderson@example.com' on input[name='email']
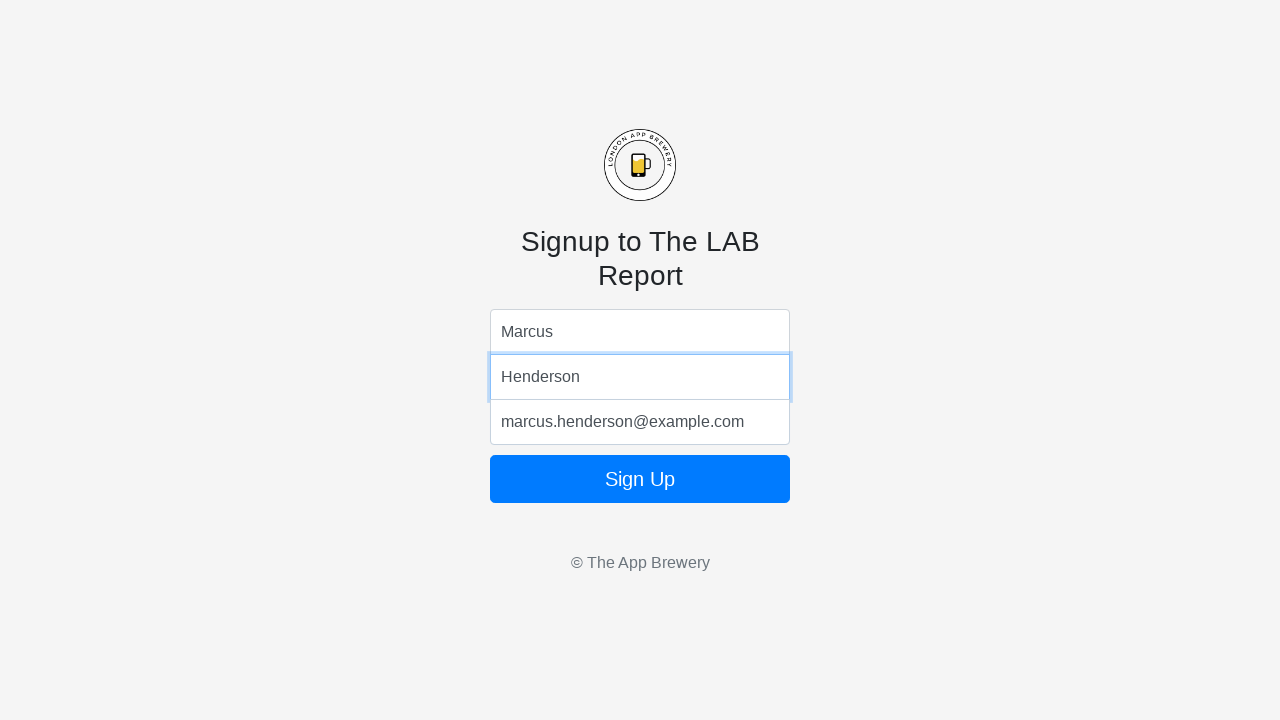

Submitted the form by pressing Enter on the button on button
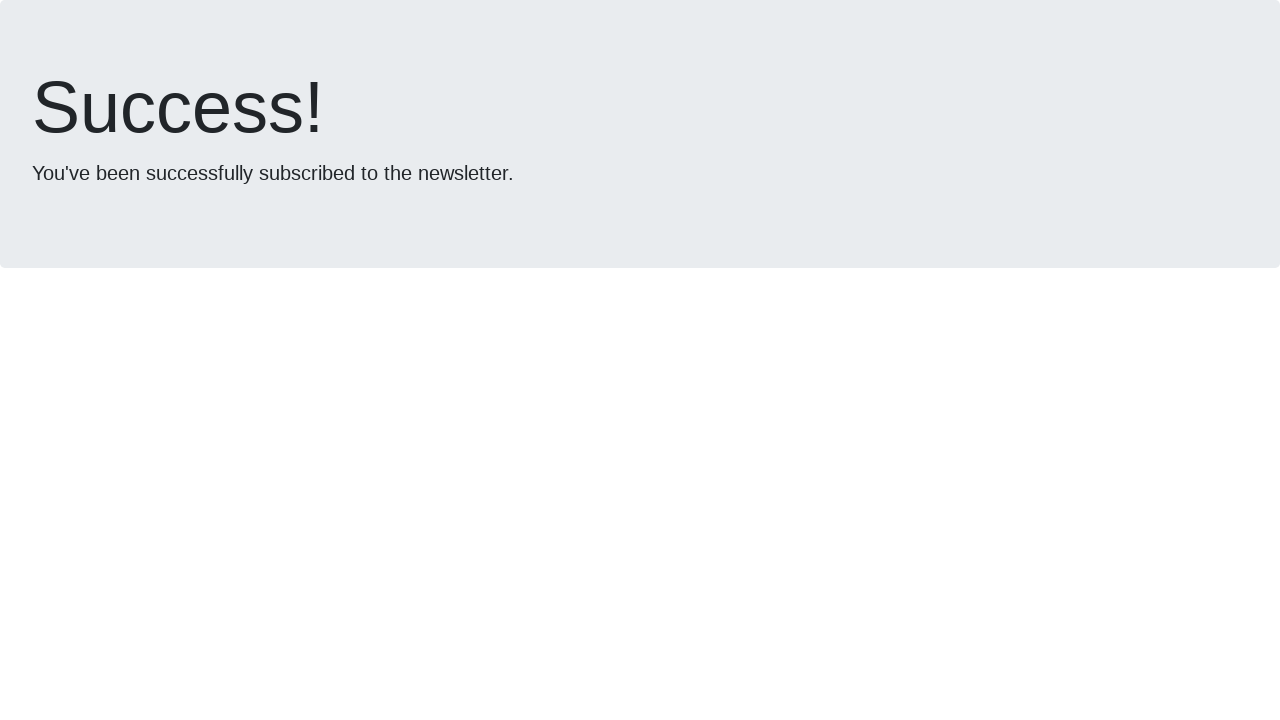

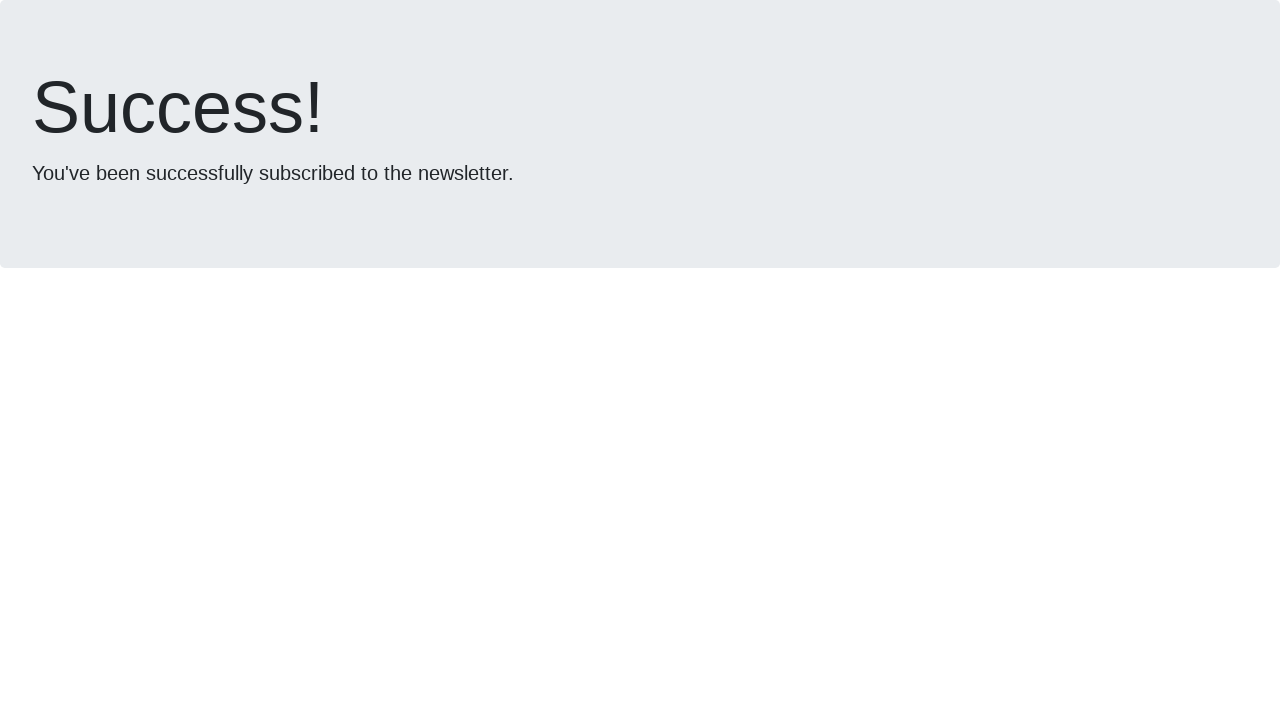